Tests window switching functionality by clicking a link that opens in a new tab, switching to that tab, and clicking an element in the new tab

Starting URL: https://skpatro.github.io/demo/links/

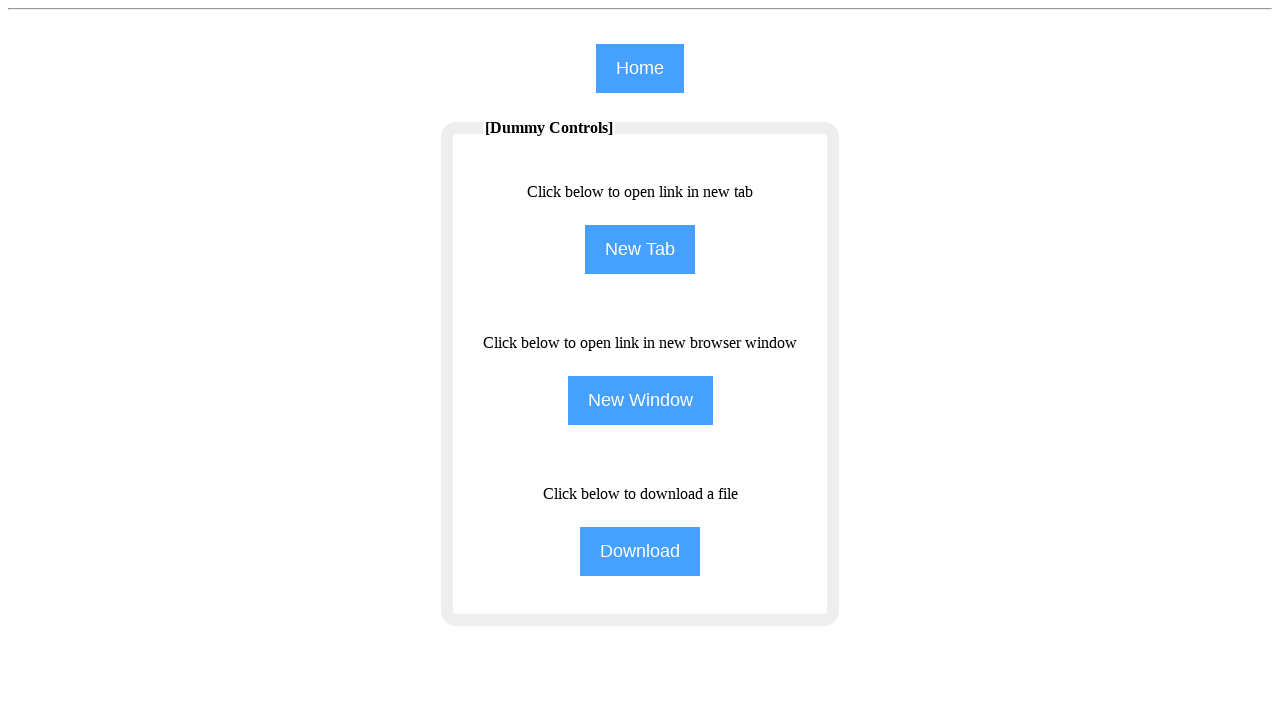

Clicked 'New Tab' button to open a new tab at (640, 250) on input[name='NewTab']
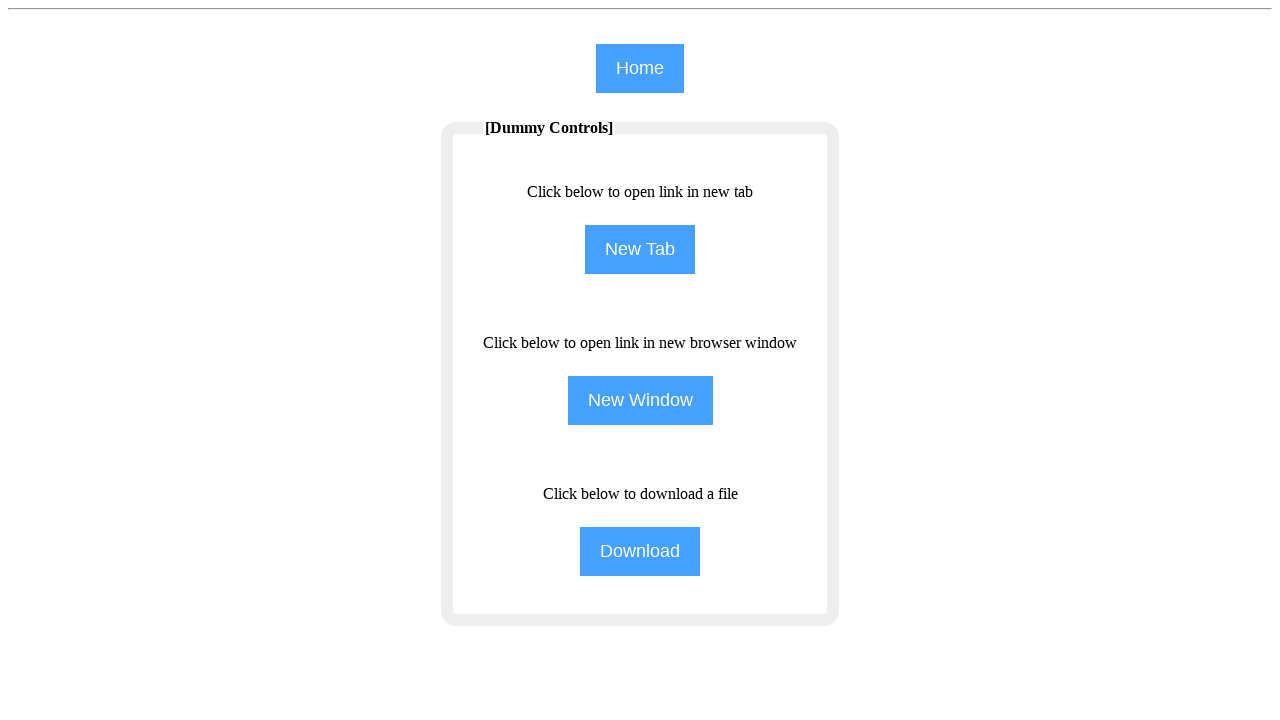

New tab opened and context captured
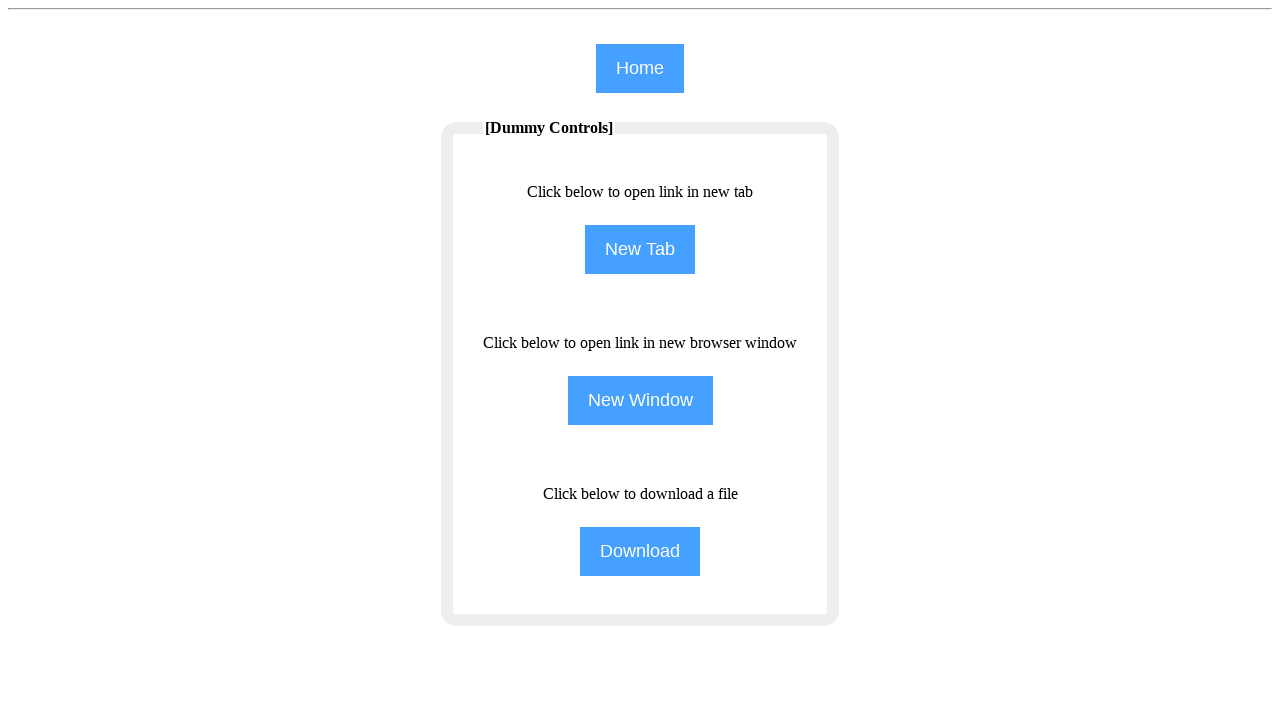

Switched to new tab context
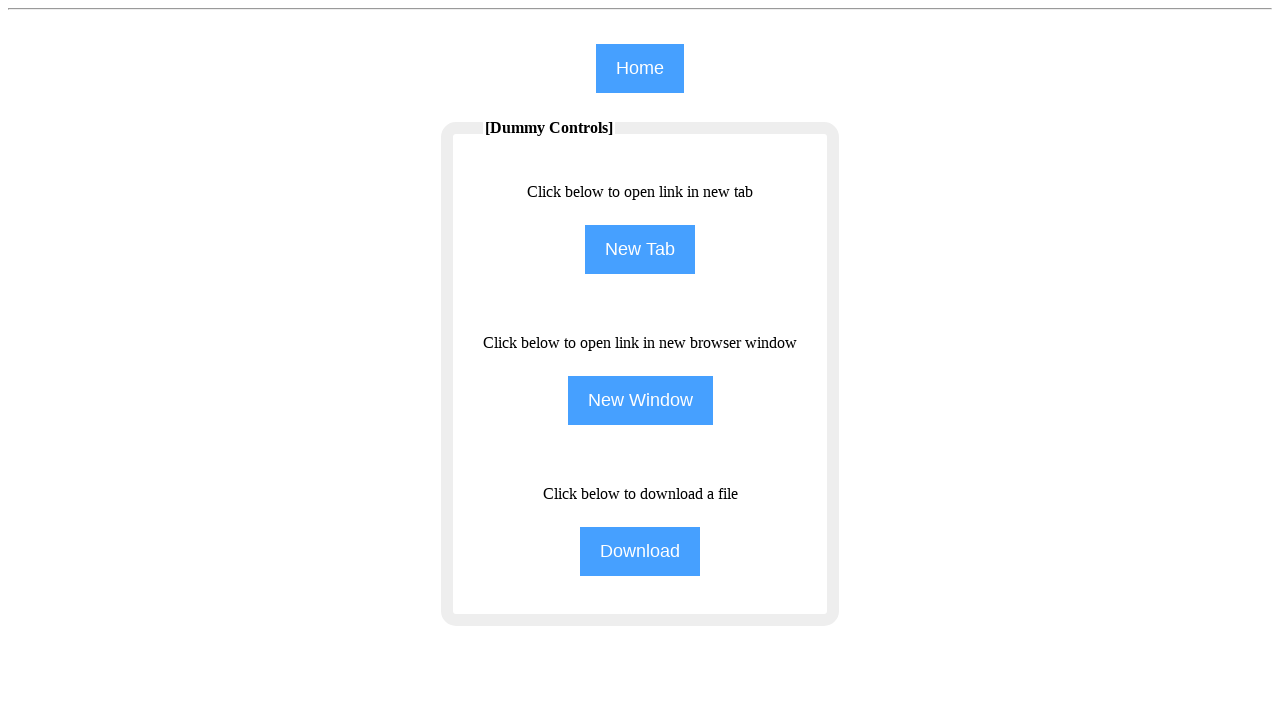

New page loaded successfully
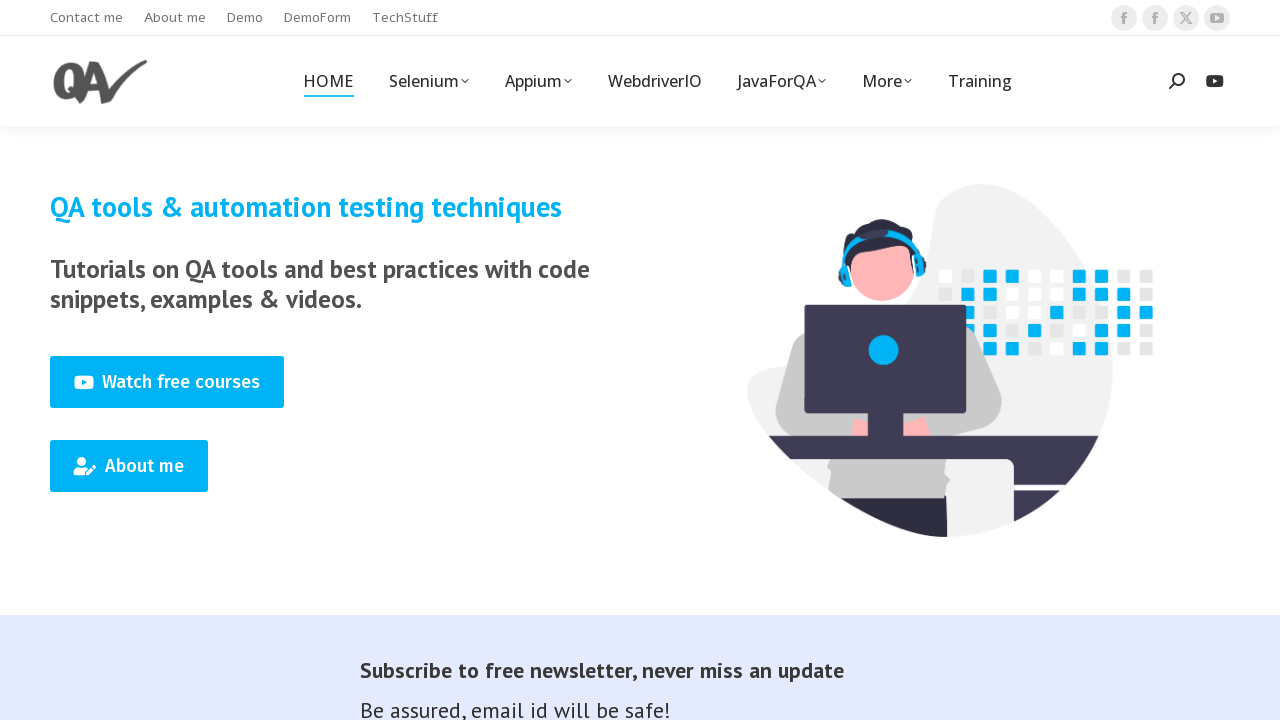

Clicked 'Training' link in the new tab at (980, 81) on (//span[text()='Training'])[1]
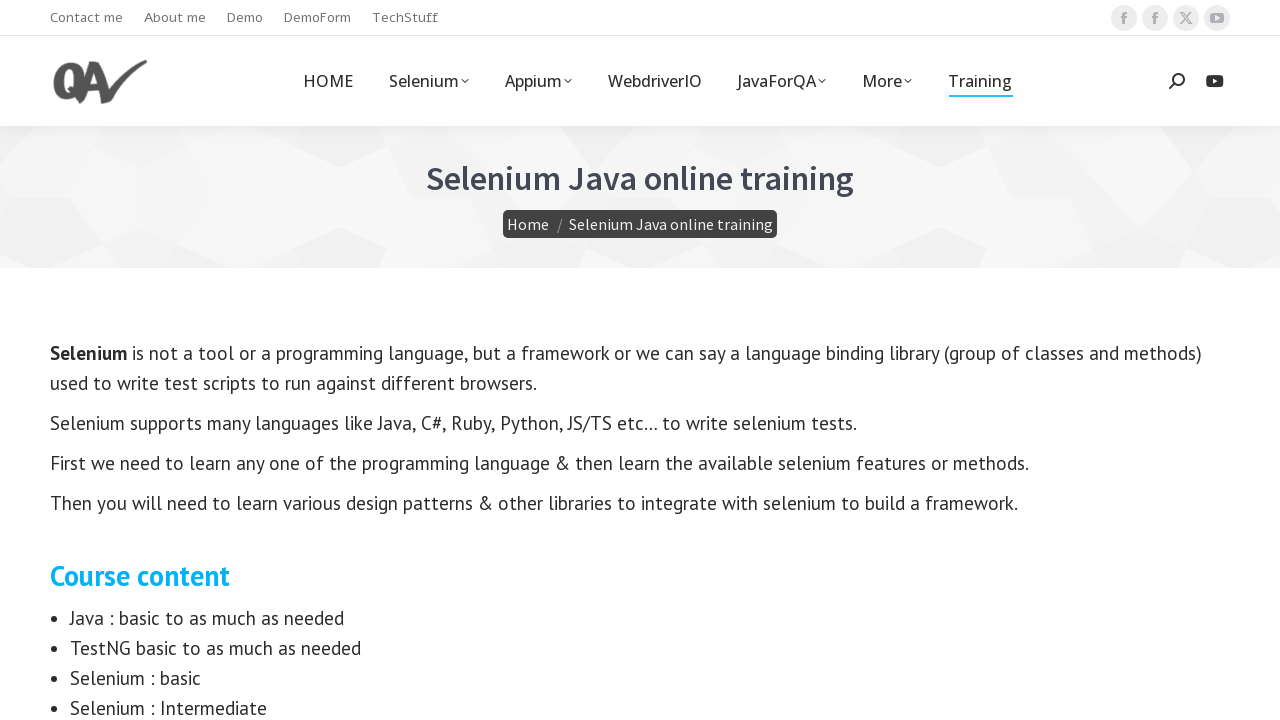

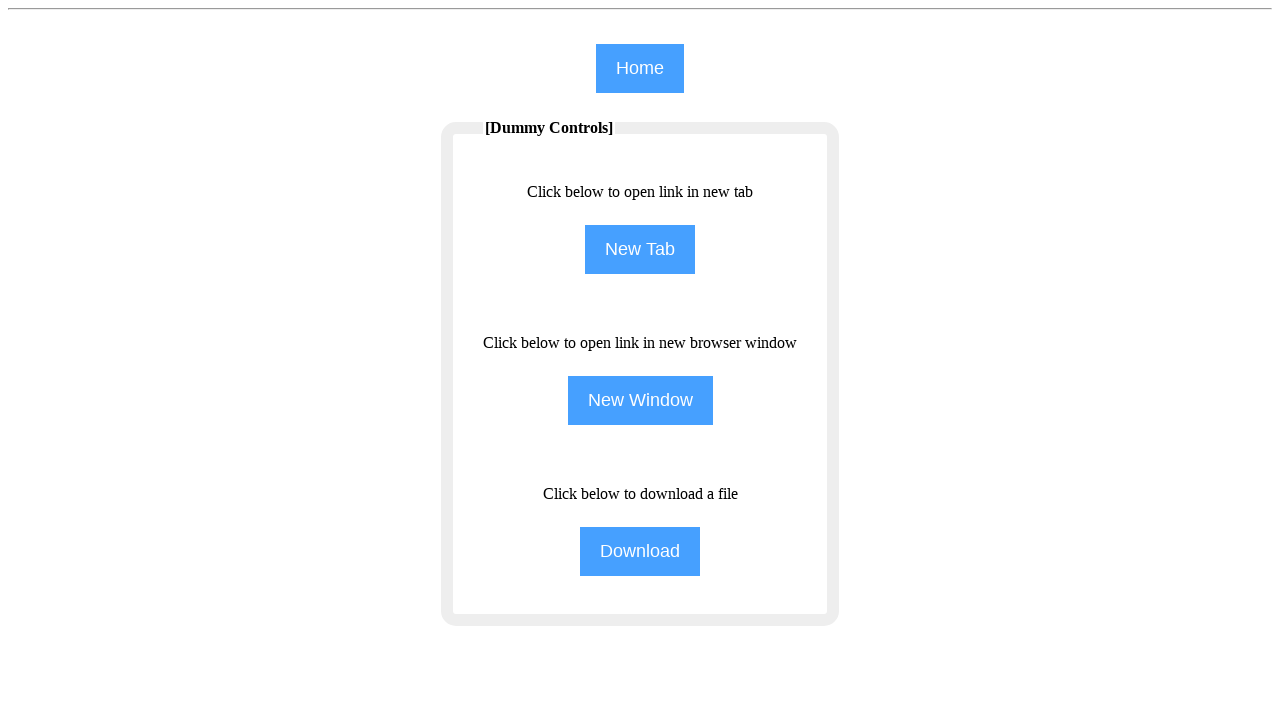